Tests closing a modal entry advertisement popup by clicking on the modal footer to dismiss it.

Starting URL: http://the-internet.herokuapp.com/entry_ad

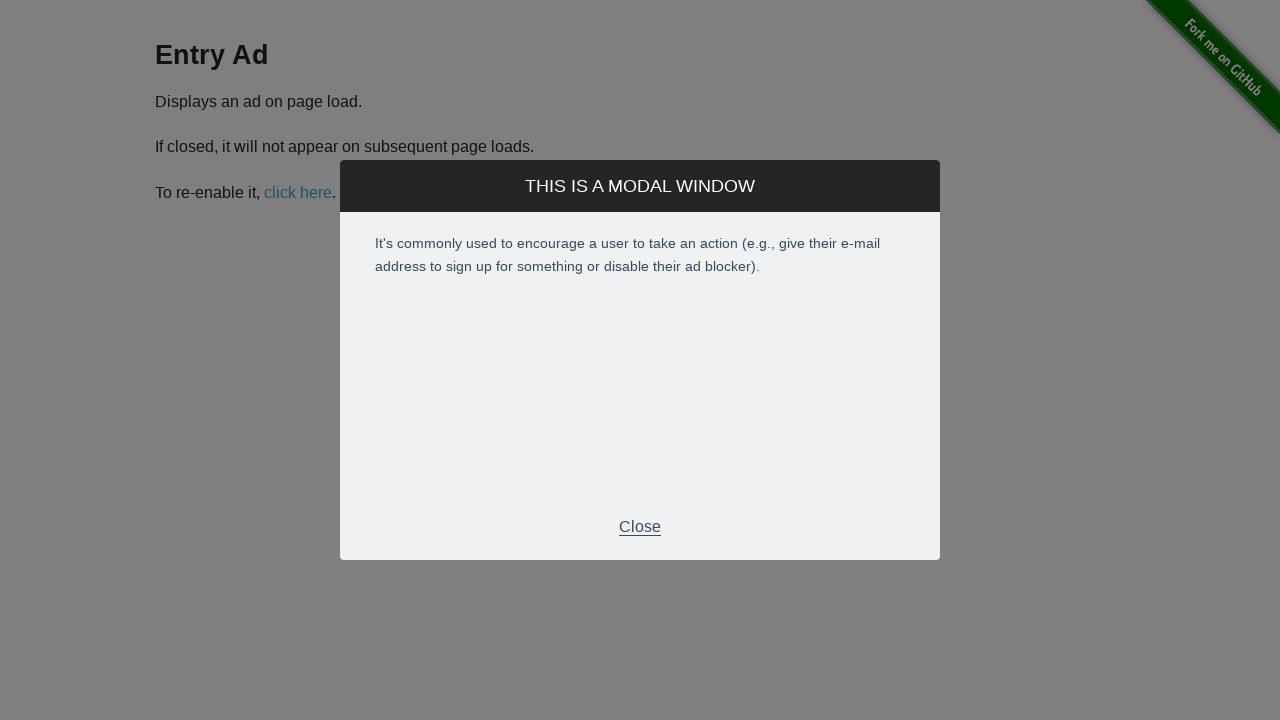

Waited for entry ad modal footer to appear
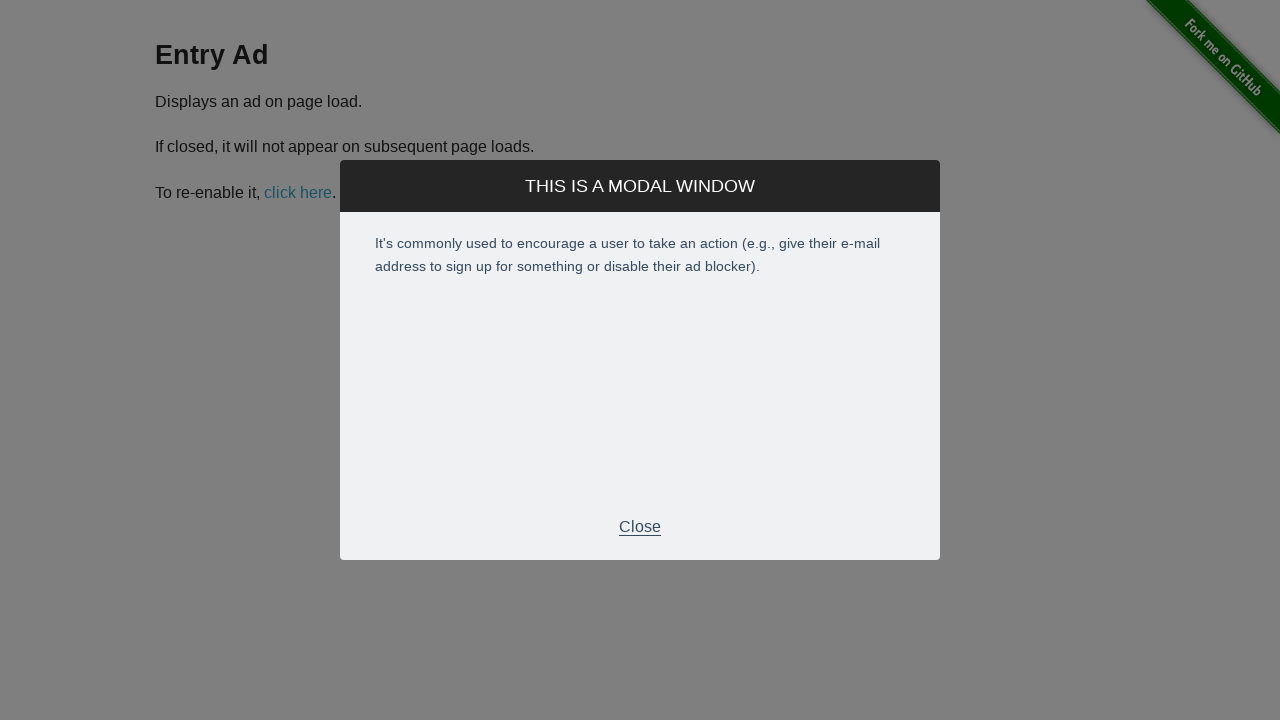

Clicked modal footer to dismiss entry ad popup at (640, 527) on .modal-footer
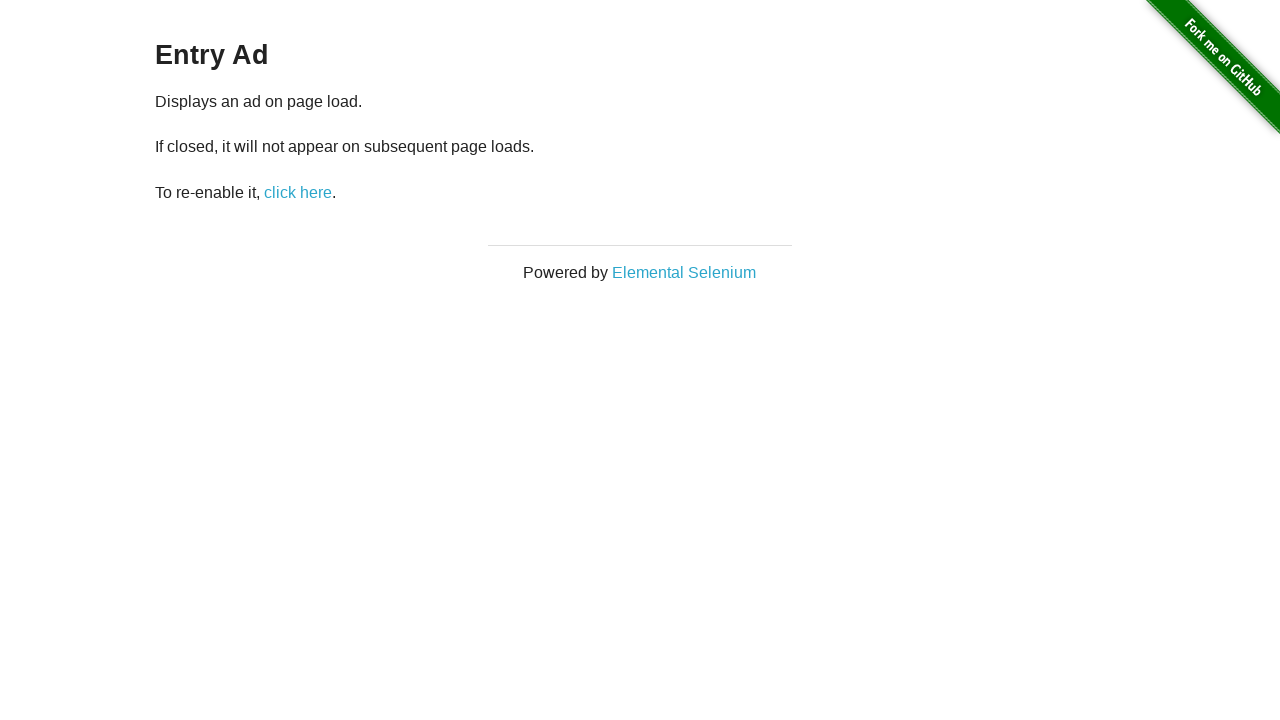

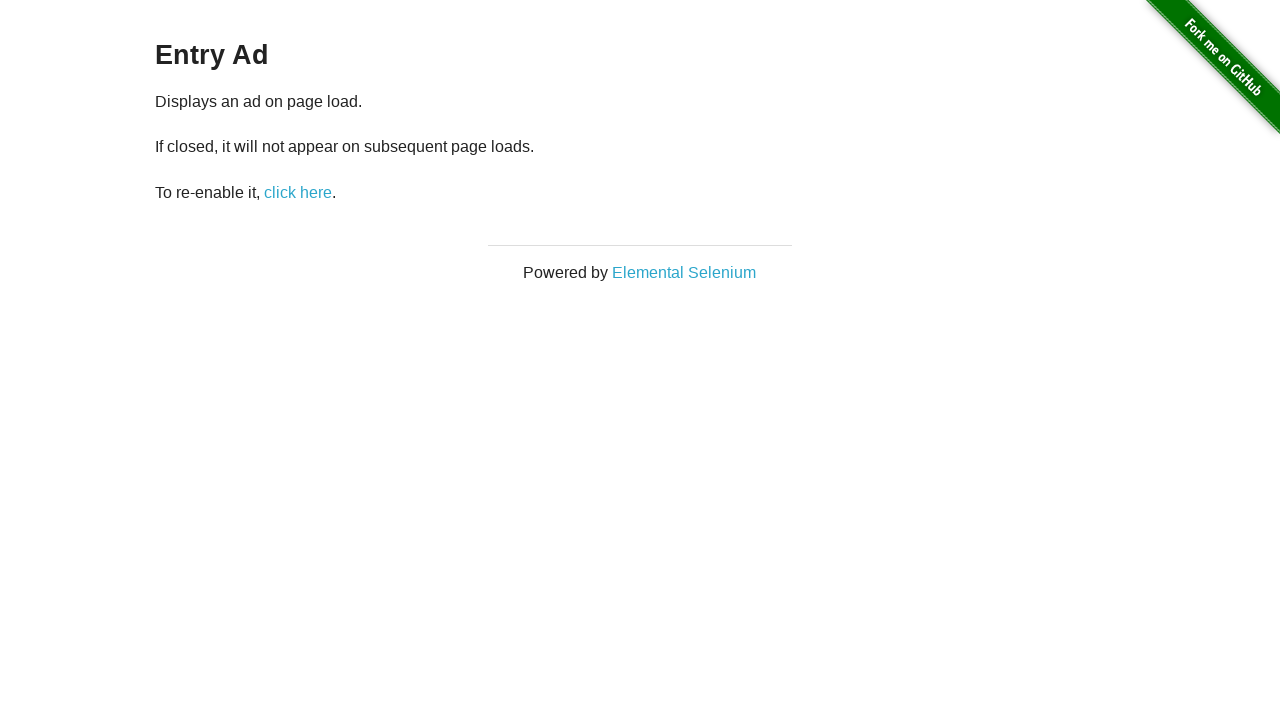